Tests editing an existing person's information by clicking the edit button, modifying form fields, and saving the changes.

Starting URL: https://kristinek.github.io/site/tasks/list_of_people

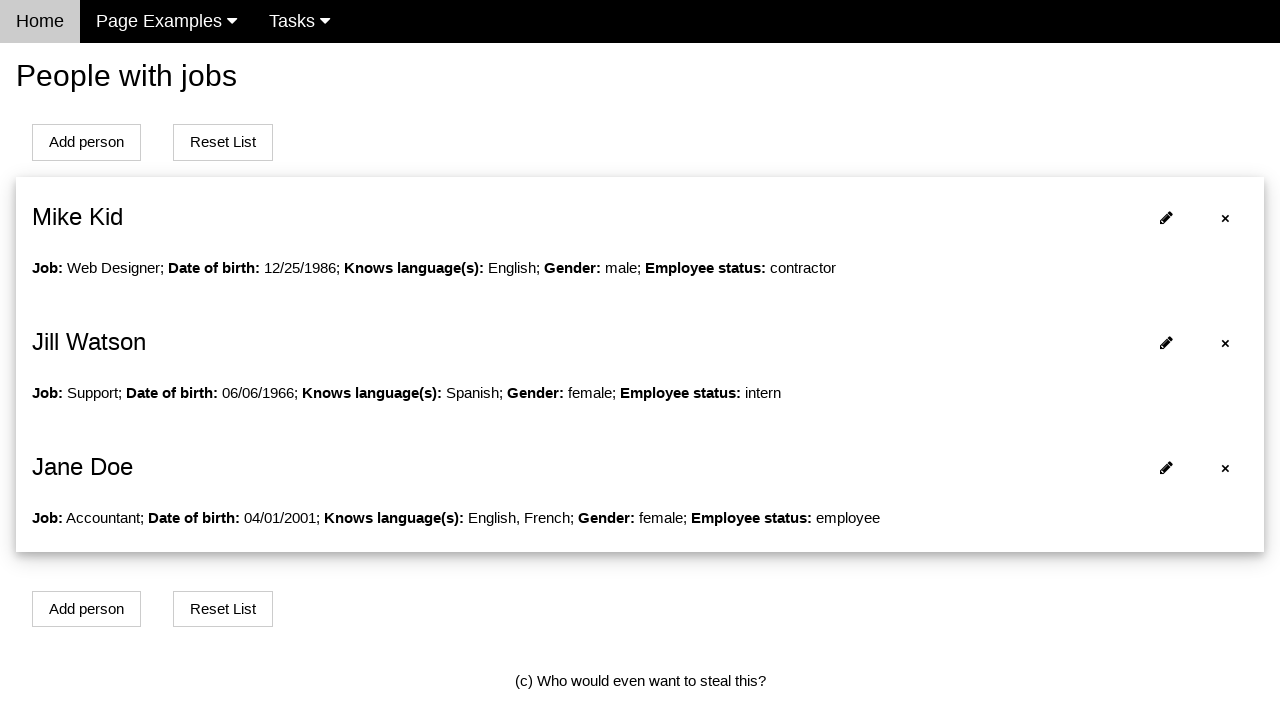

Clicked edit button to open person editing form at (86, 142) on #addPersonBtn
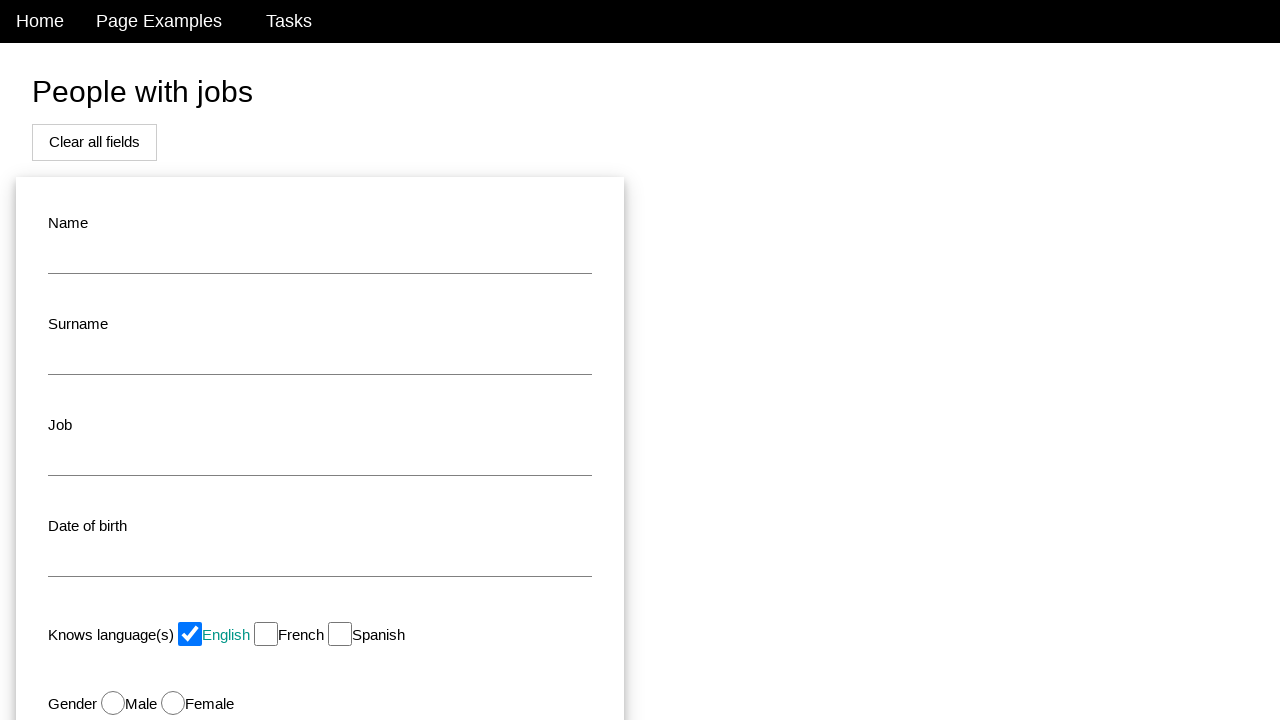

Updated name field to 'Jane' on #name
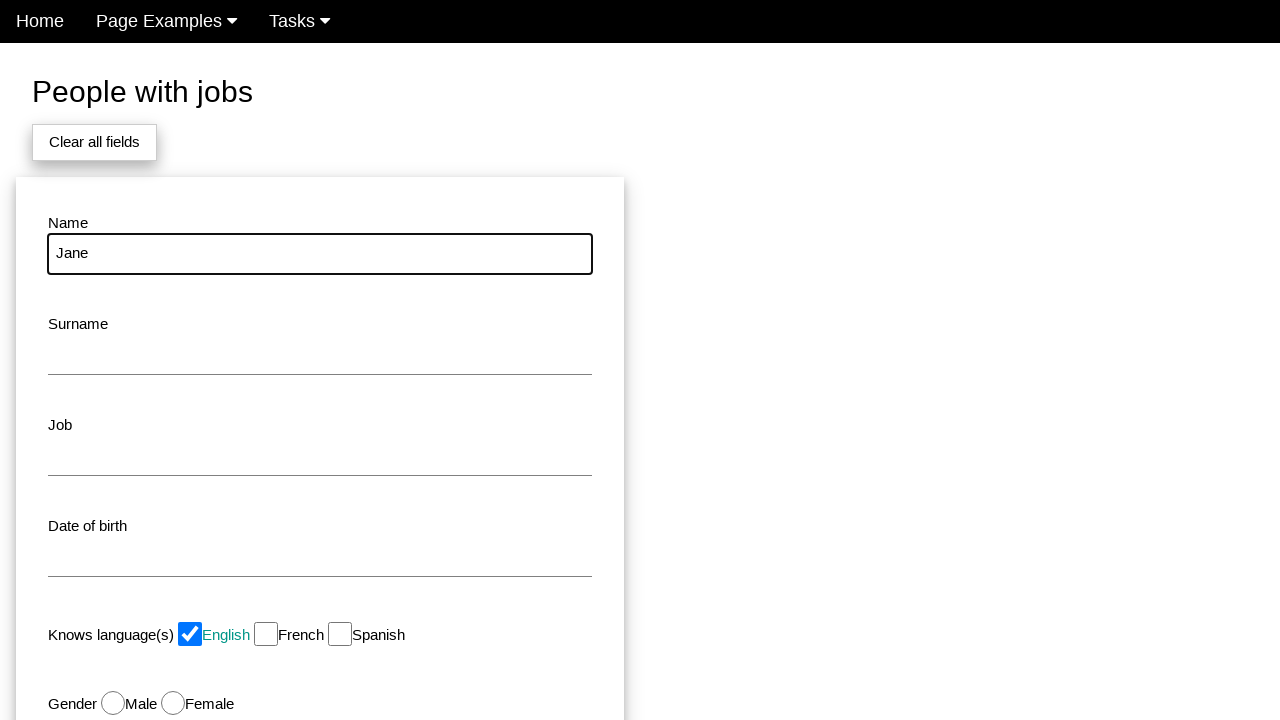

Updated surname field to 'Doe' on #surname
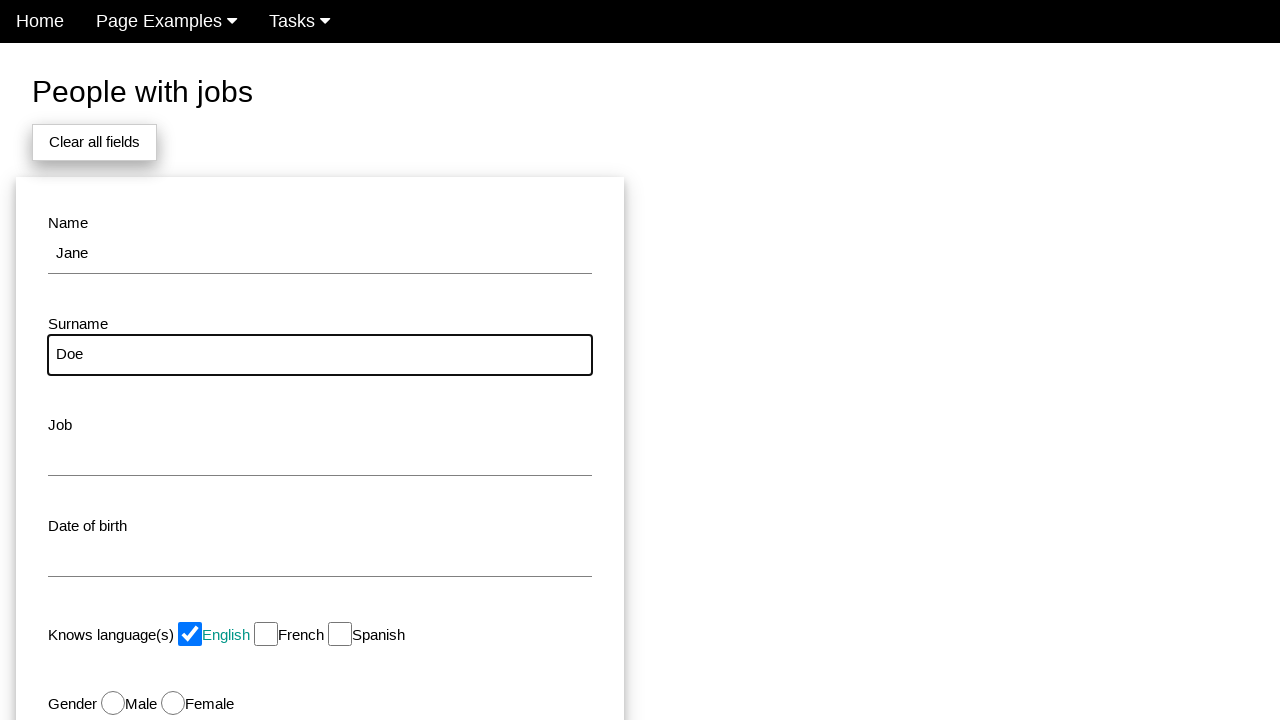

Updated job field to 'Project Manager' on #job
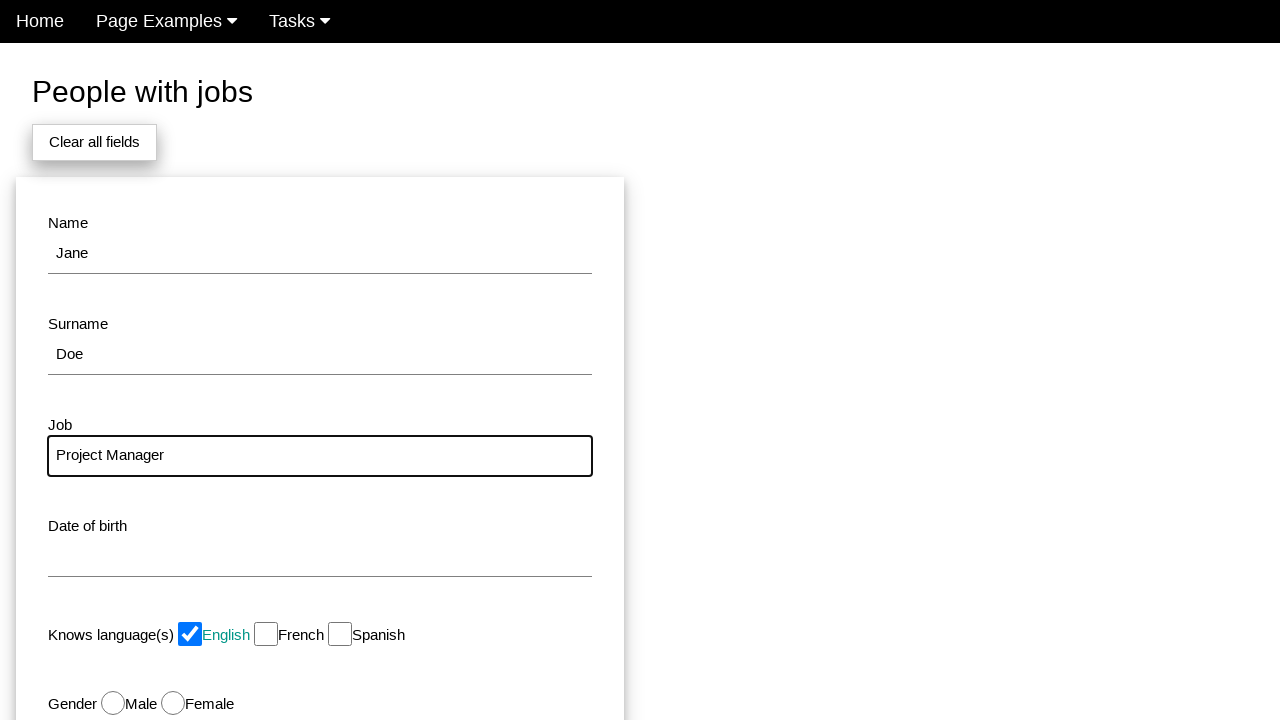

Updated date of birth field to '1985-08-22' on #dob
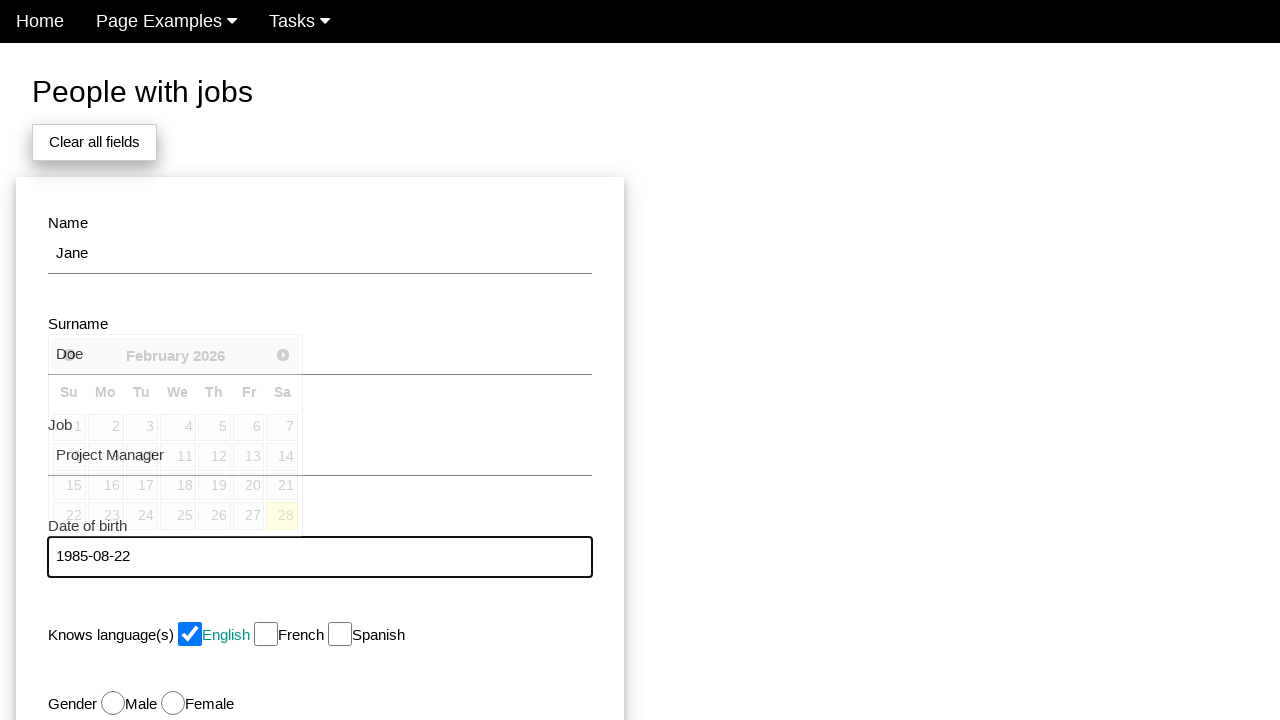

Selected French language option at (266, 634) on #french
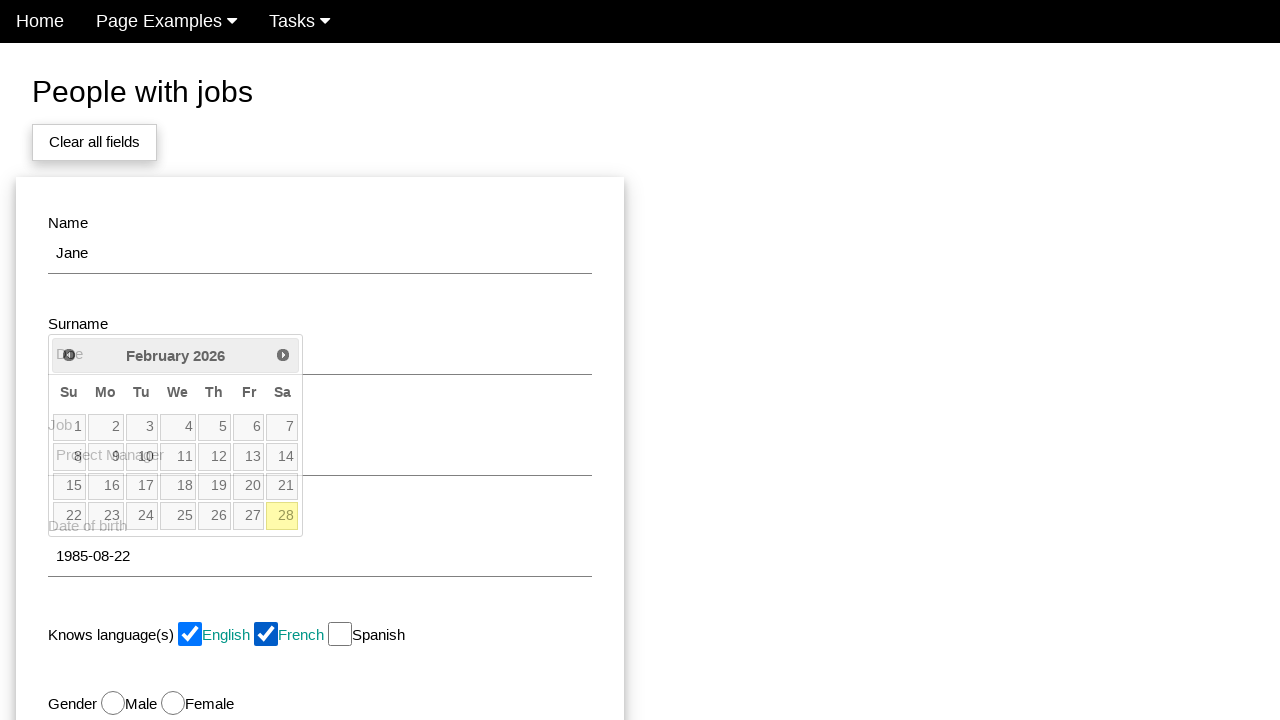

Selected Female gender option at (173, 703) on #female
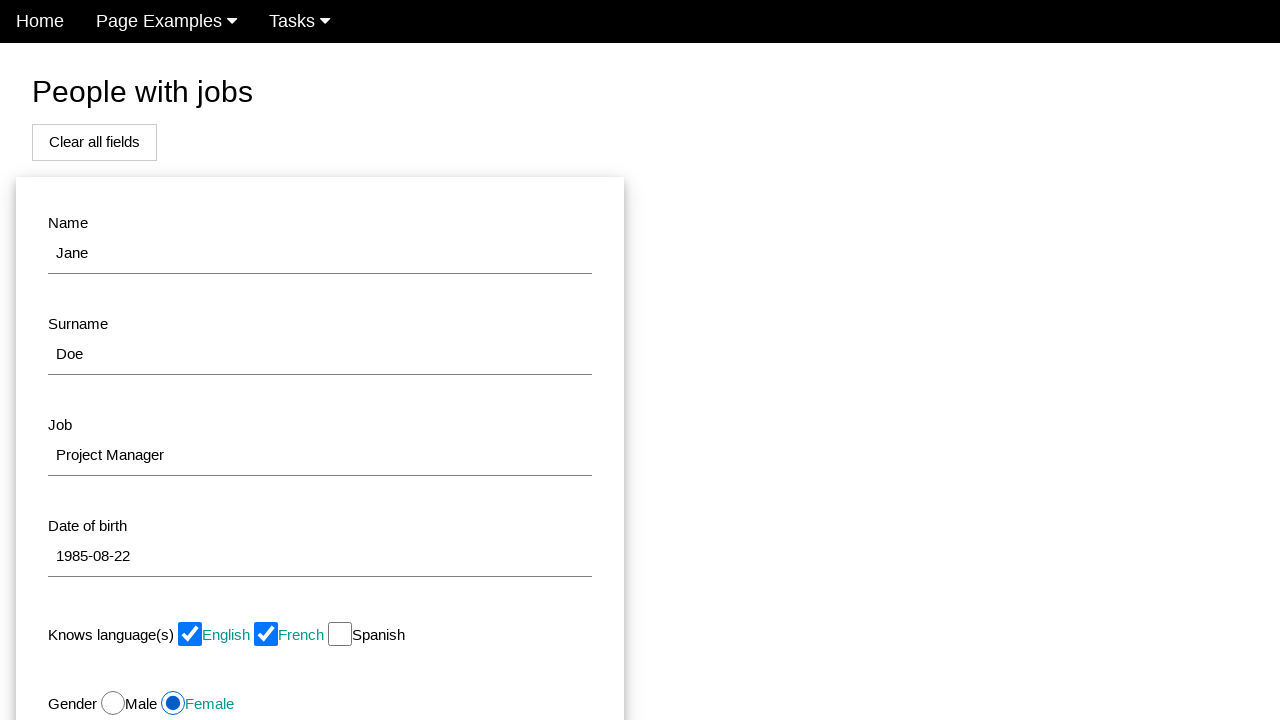

Changed status dropdown to 'Intern' on select[name='option']
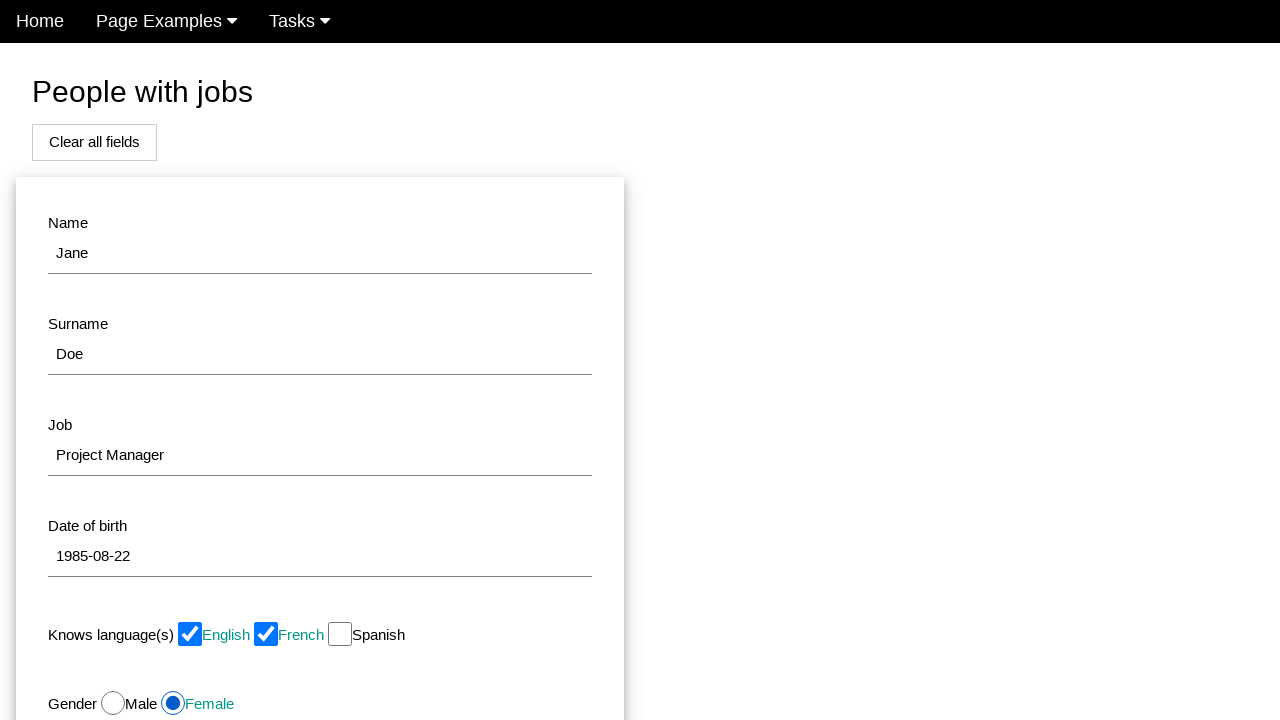

Clicked save button to save person changes at (178, 510) on #modal_button
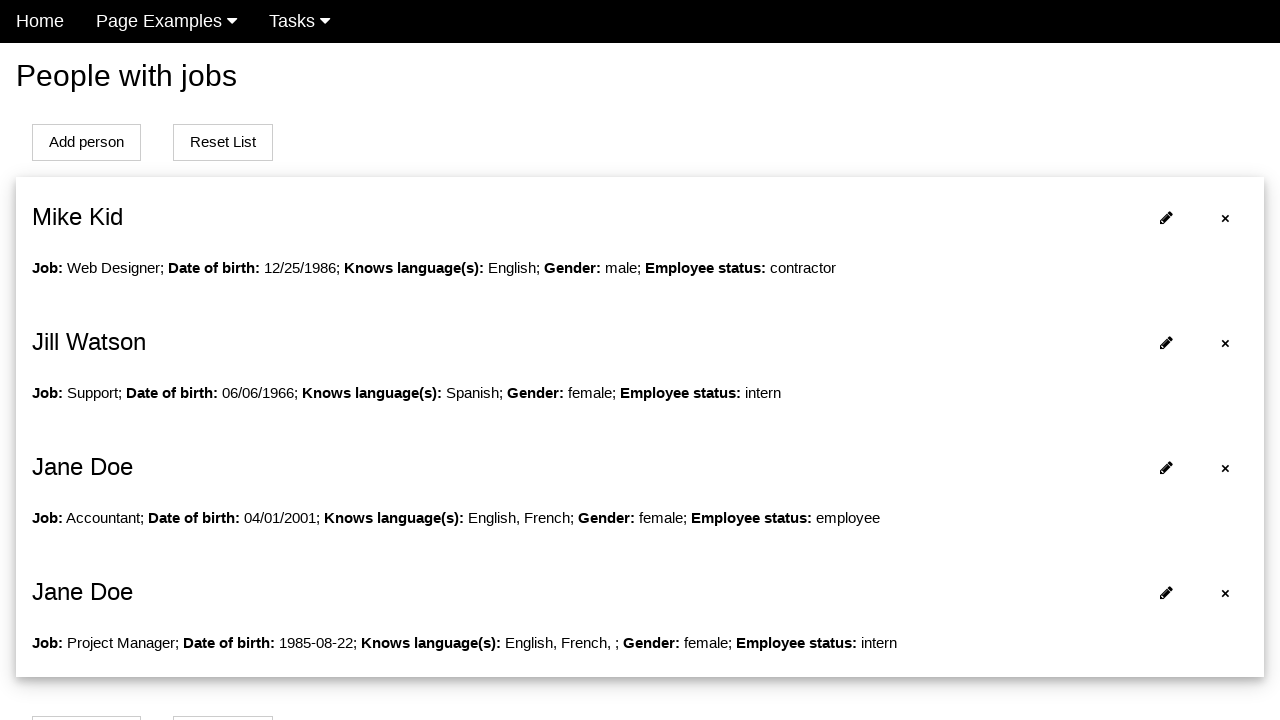

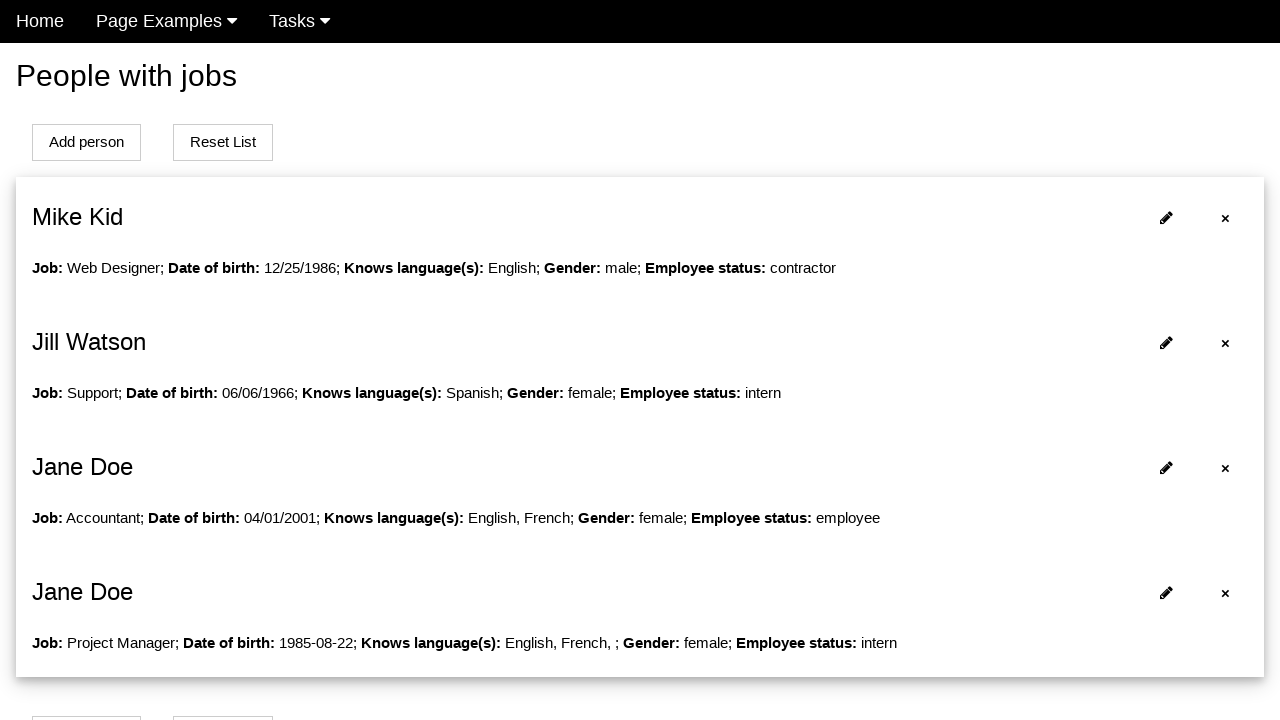